Tests dropdown selection functionality on a signup form by selecting gender options using different methods (by value, by index, and by visible text)

Starting URL: https://qavbox.github.io/demo/

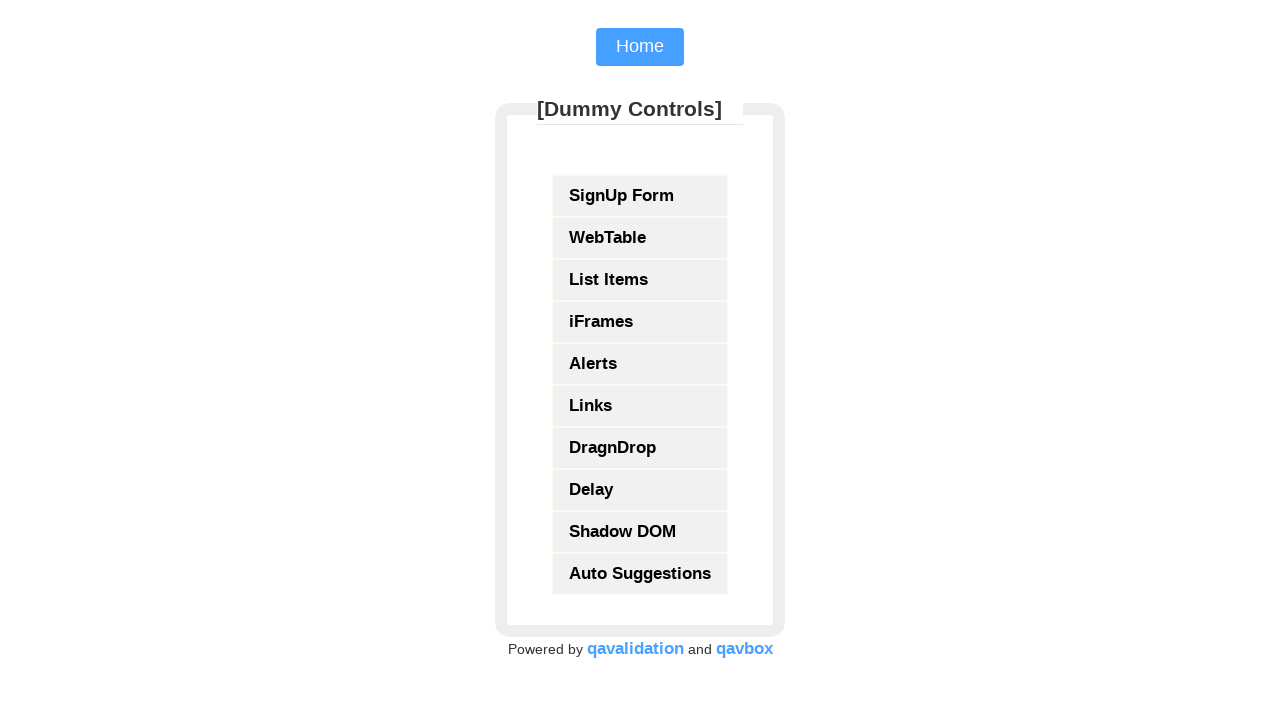

Clicked on SignUp Form link at (640, 196) on text=SignUp Form
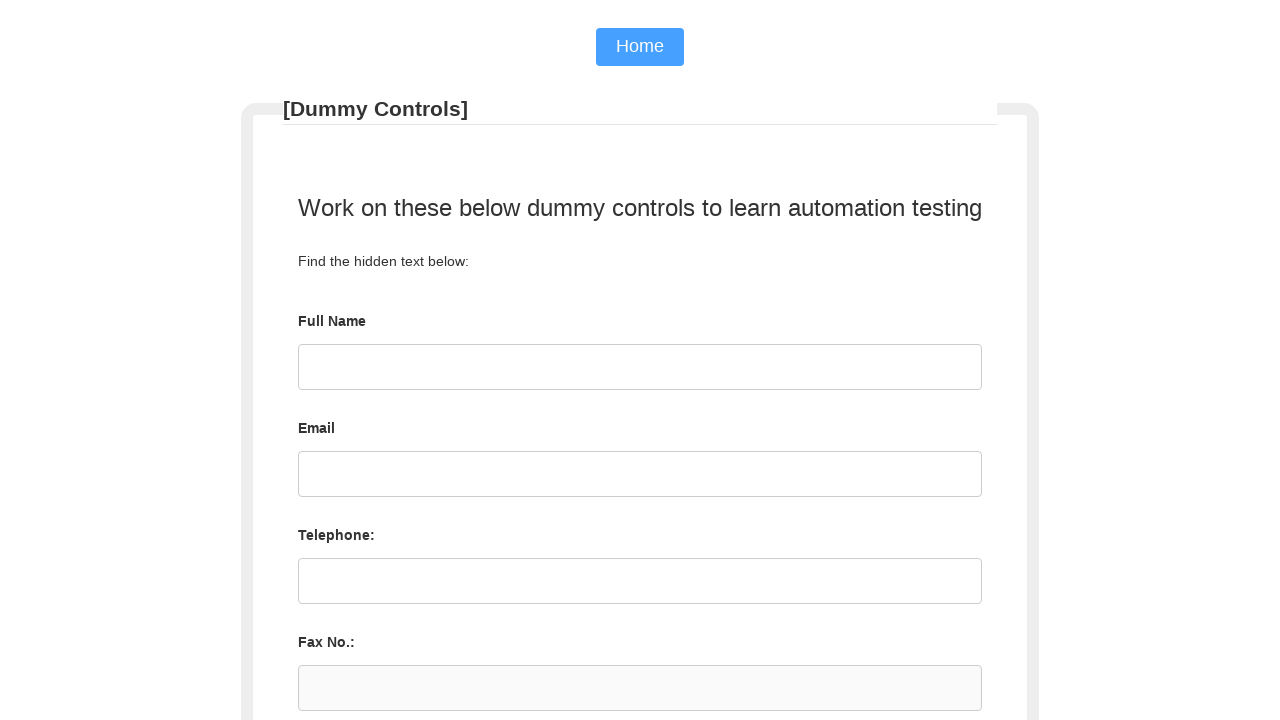

Gender dropdown element loaded and available
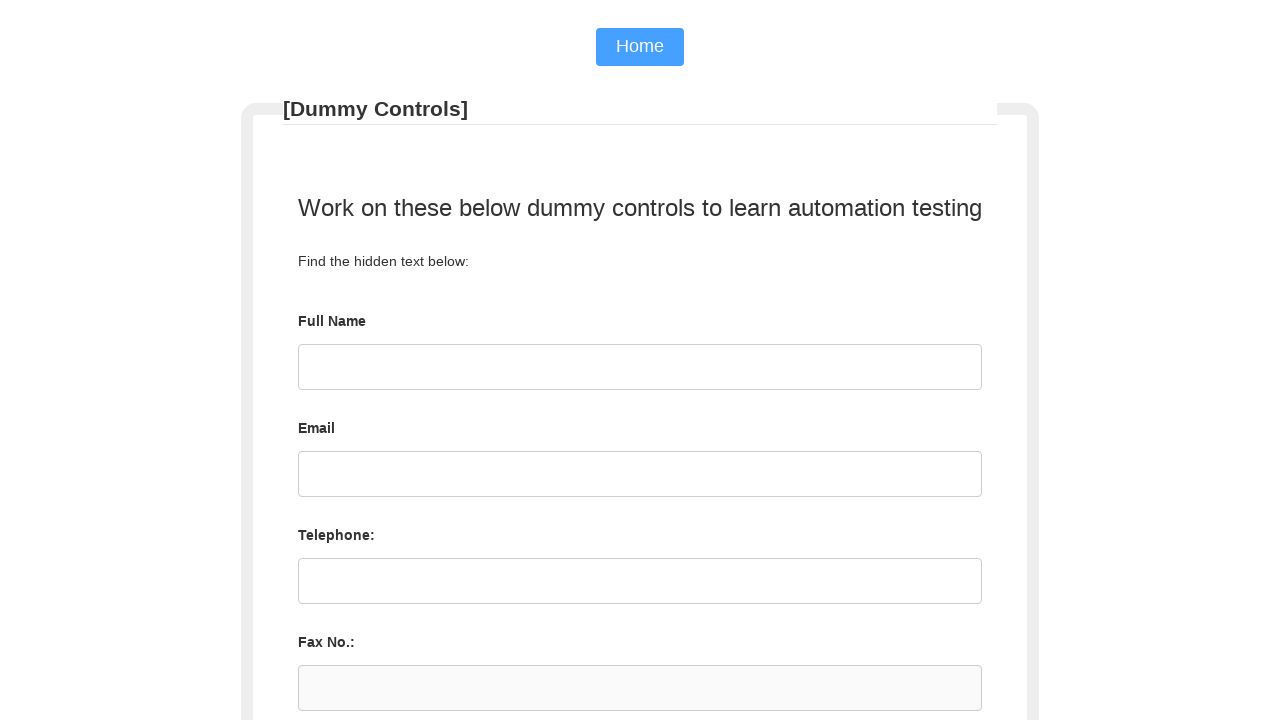

Selected 'Male' from gender dropdown by value on select[name='sgender']
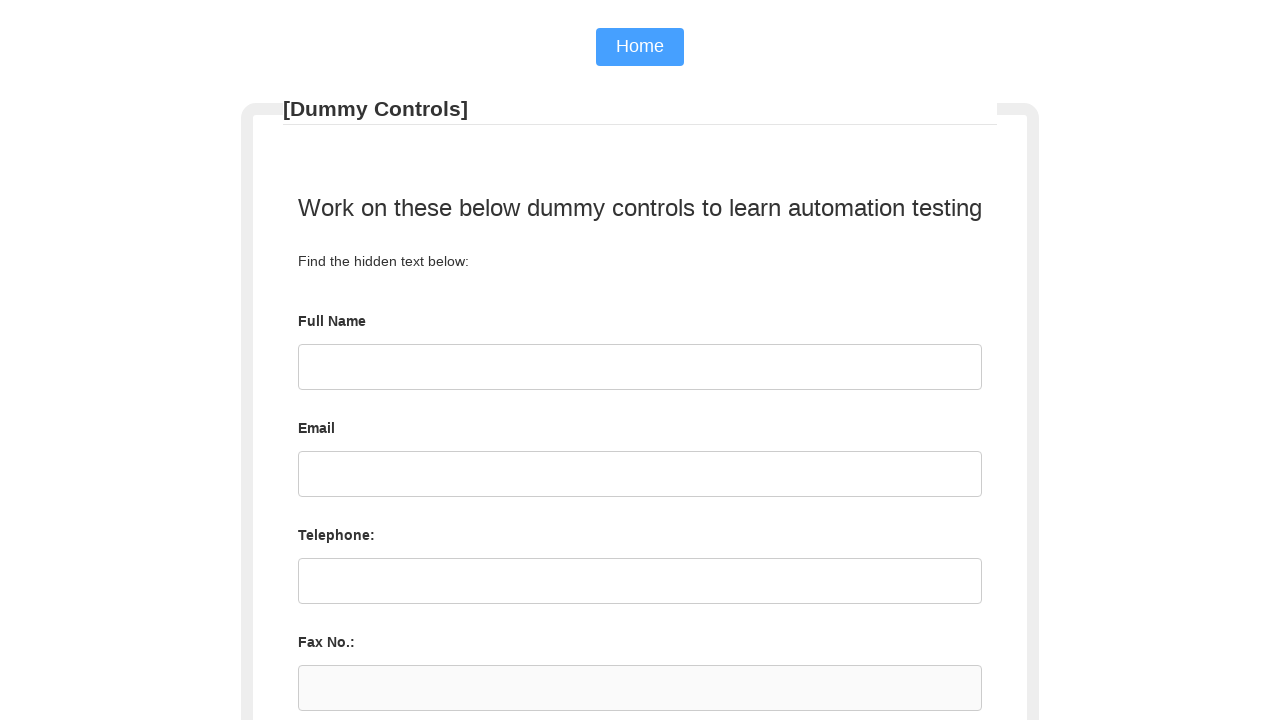

Selected gender dropdown option by index 3 (Not Applicable) on select[name='sgender']
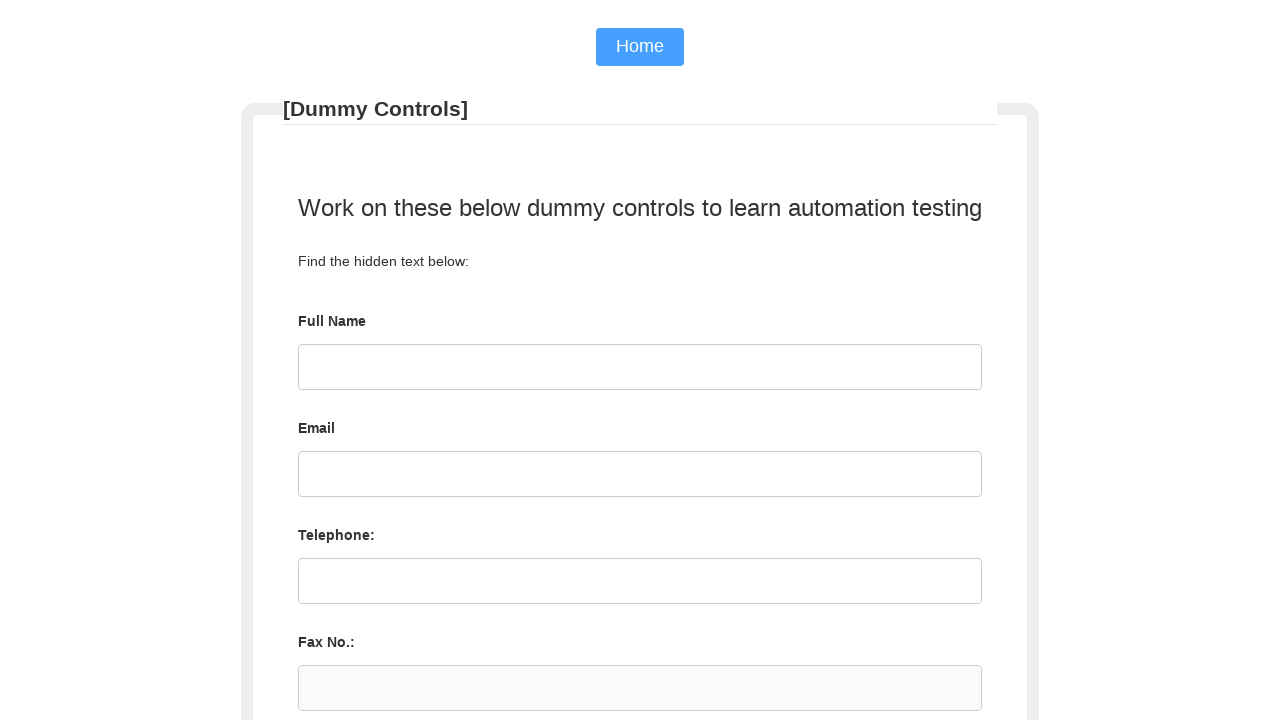

Selected 'Female' from gender dropdown by visible text on select[name='sgender']
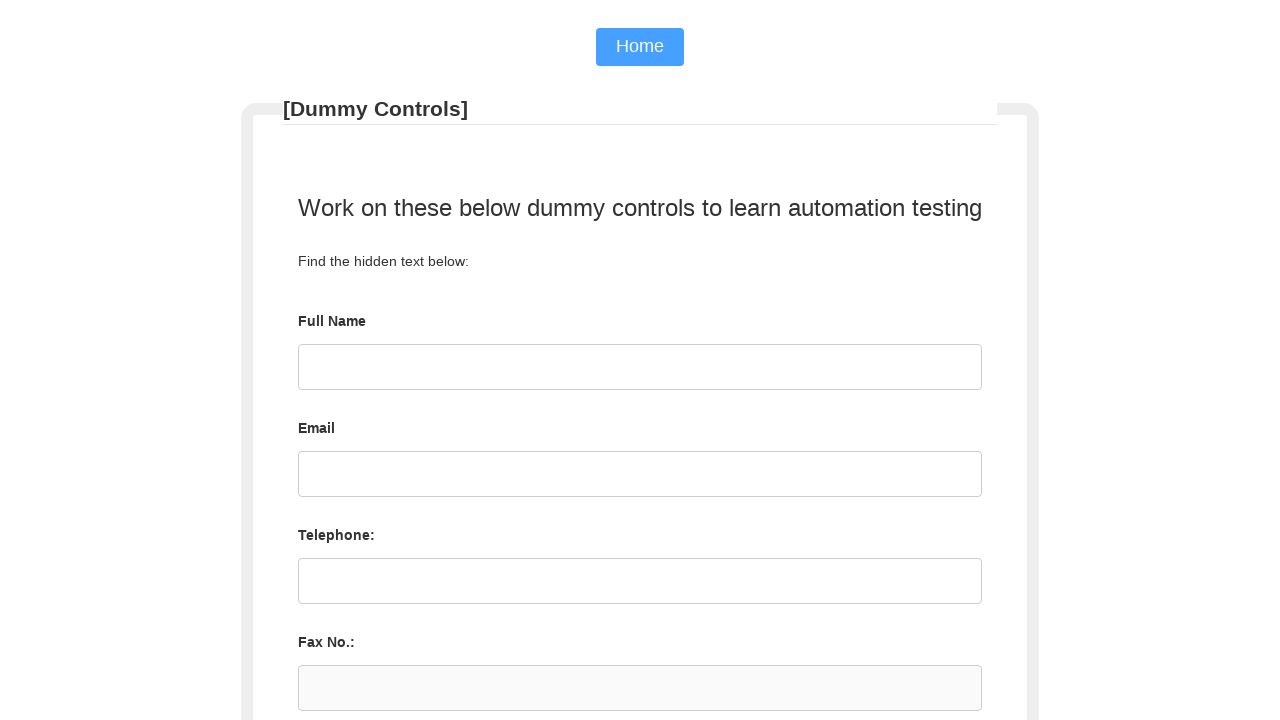

Selected 'Male' from gender dropdown by label on select[name='sgender']
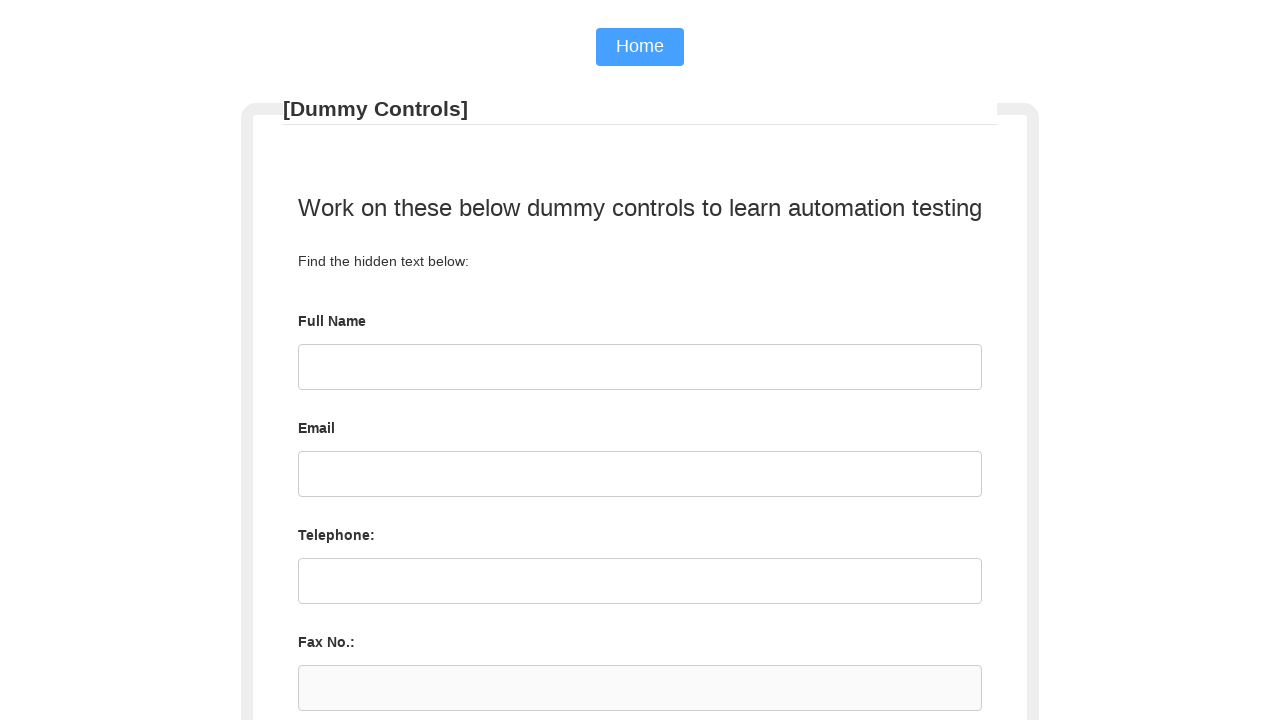

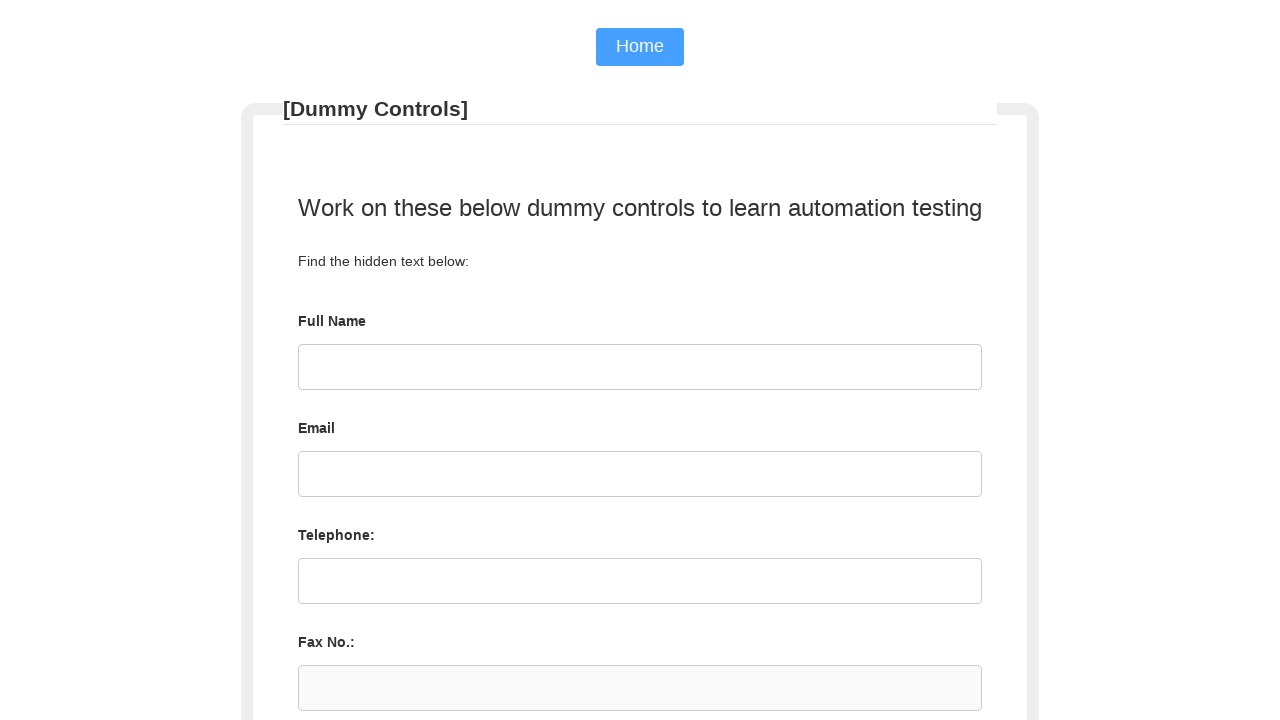